Tests calculator multiplication by pressing 7x7 and verifying result is 49.

Starting URL: http://mhunterak.github.io/calc.html

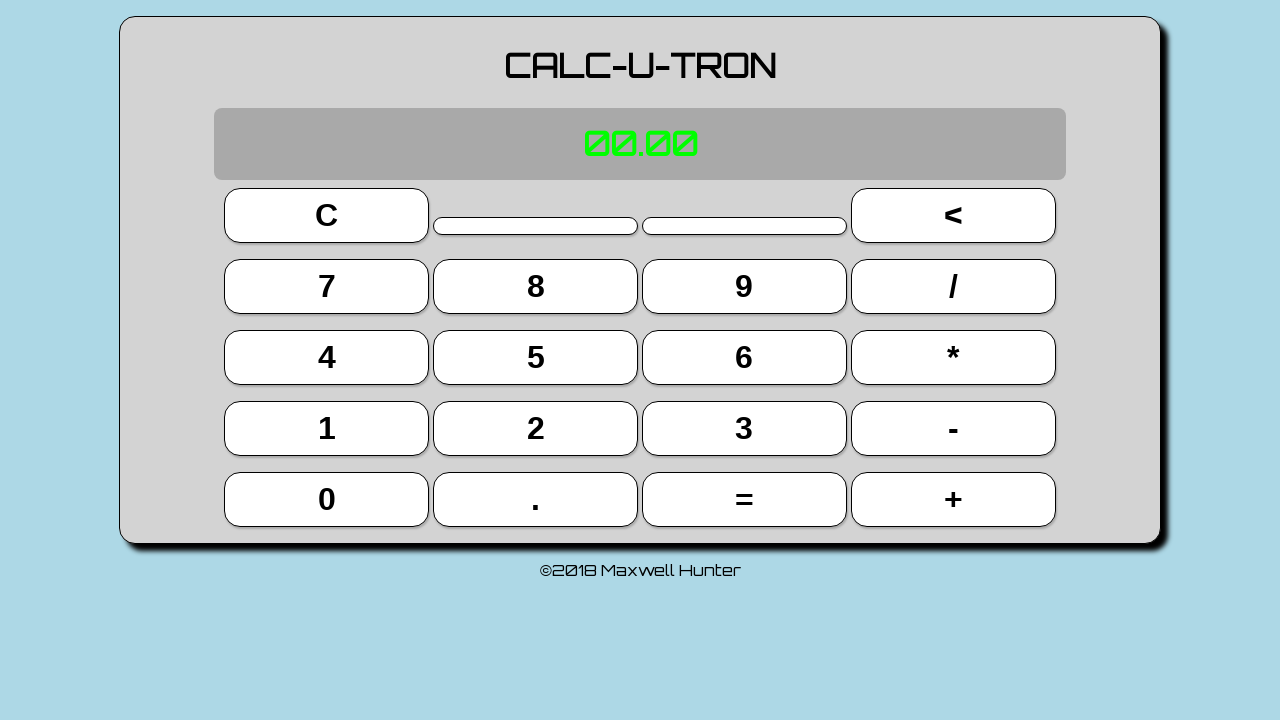

Pressed key '7'
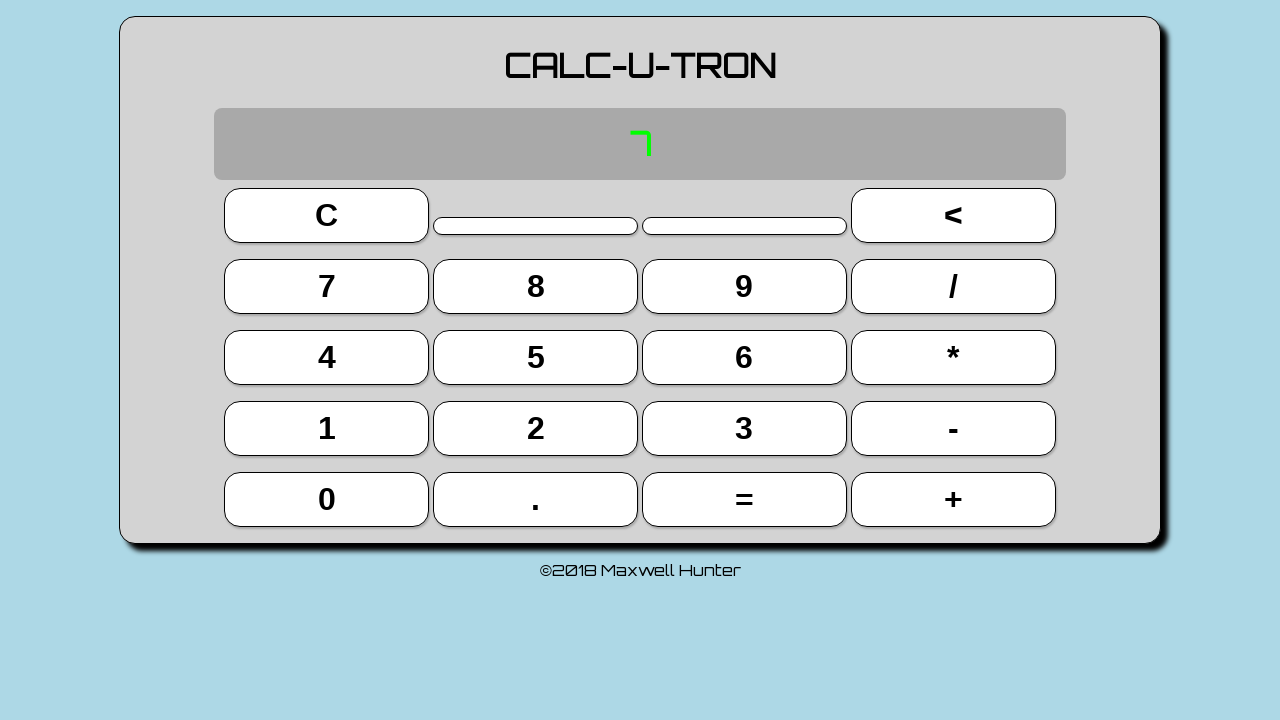

Pressed key 'x' for multiplication
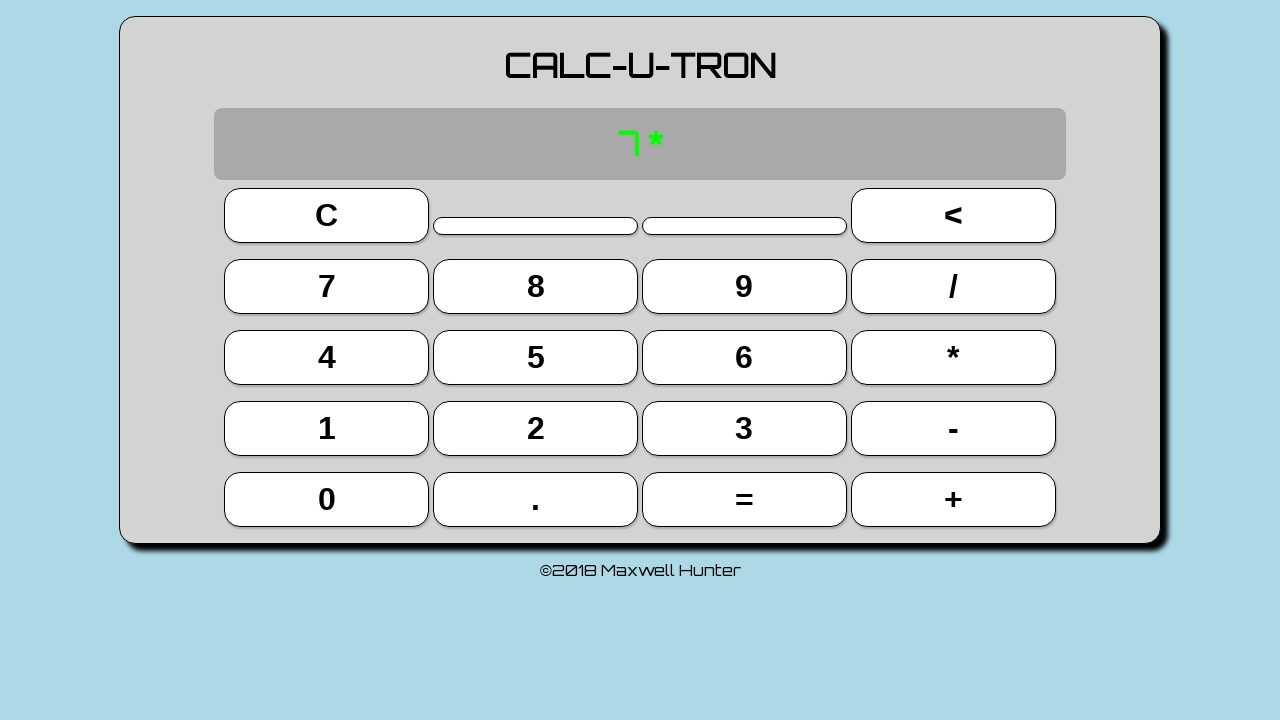

Pressed key '7'
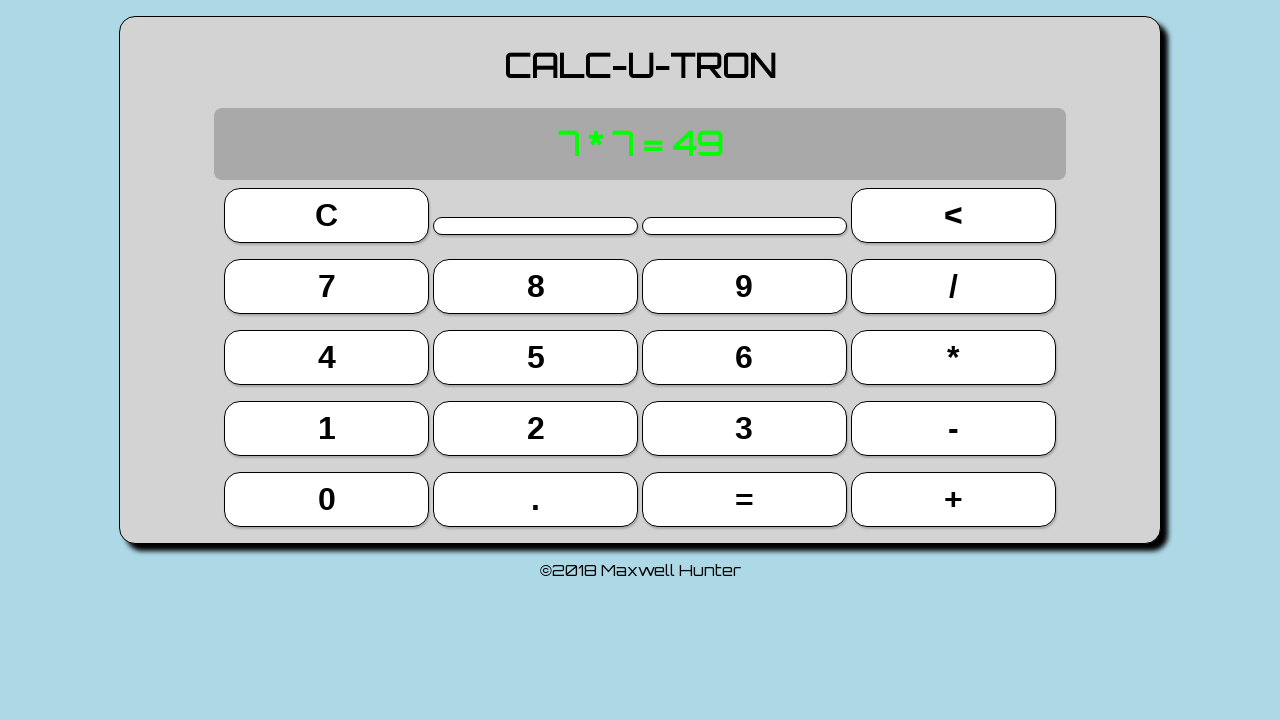

Pressed Enter to calculate result
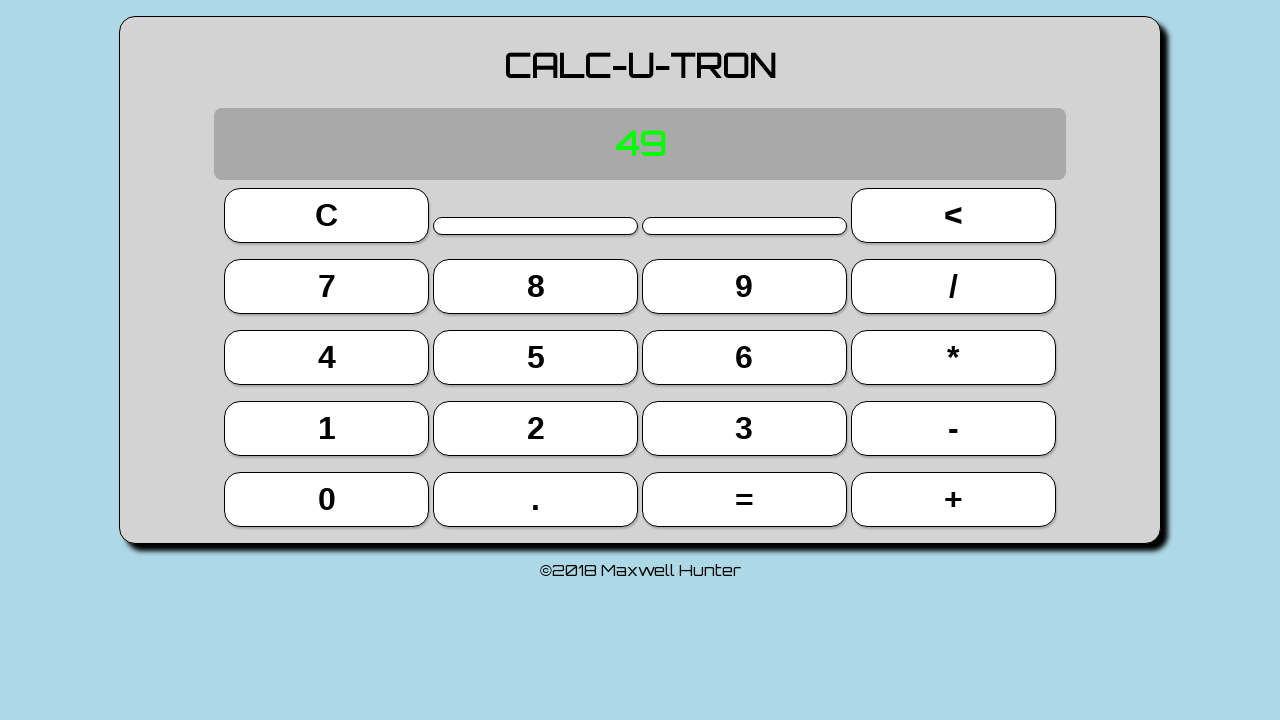

Located display element
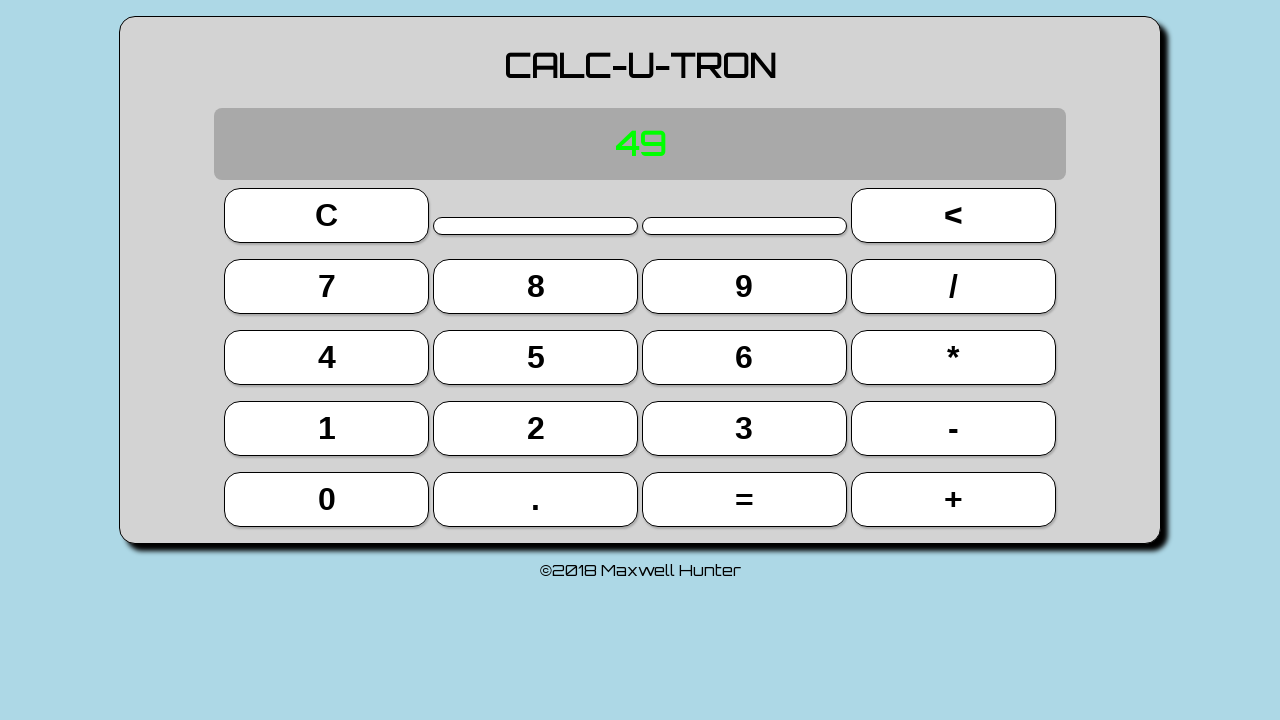

Verified calculator result is 49
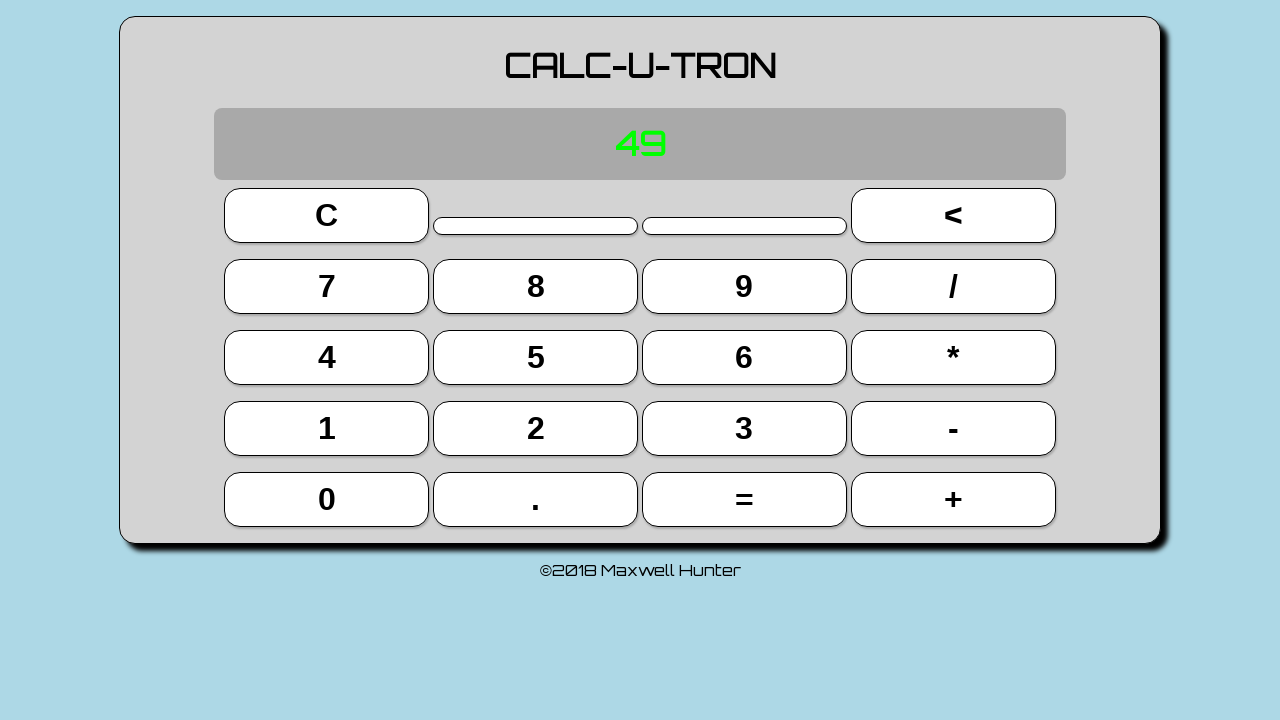

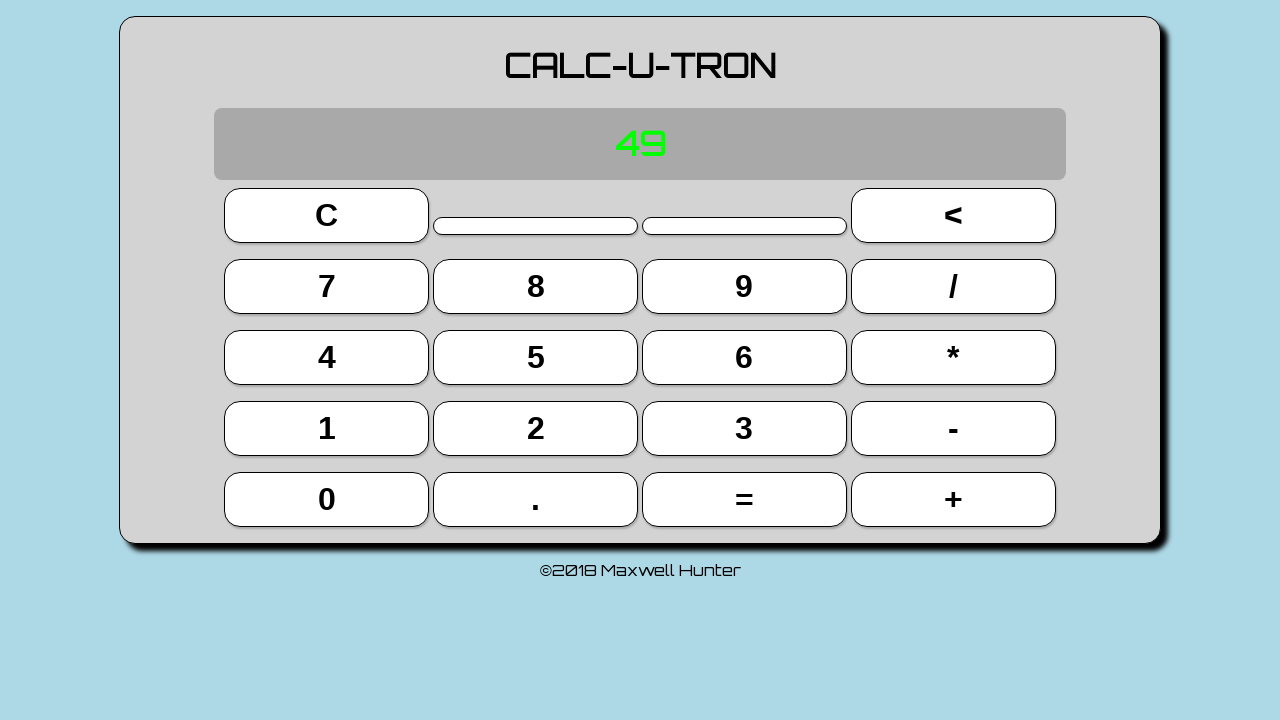